Tests multi-tab browser functionality by clicking a button to open a new tab, switching to it, interacting with content, and clicking another button that may open additional tabs.

Starting URL: https://v1.training-support.net/selenium/tab-opener

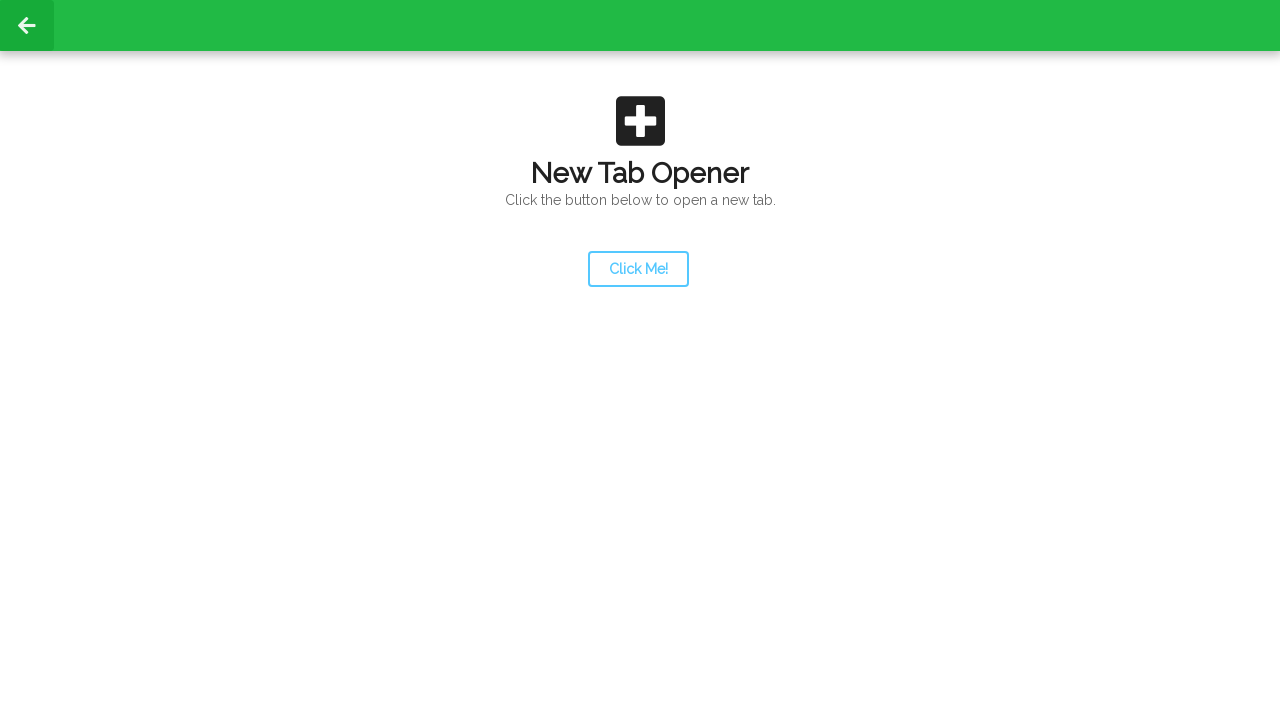

Clicked launcher button to open new tab at (638, 269) on #launcher
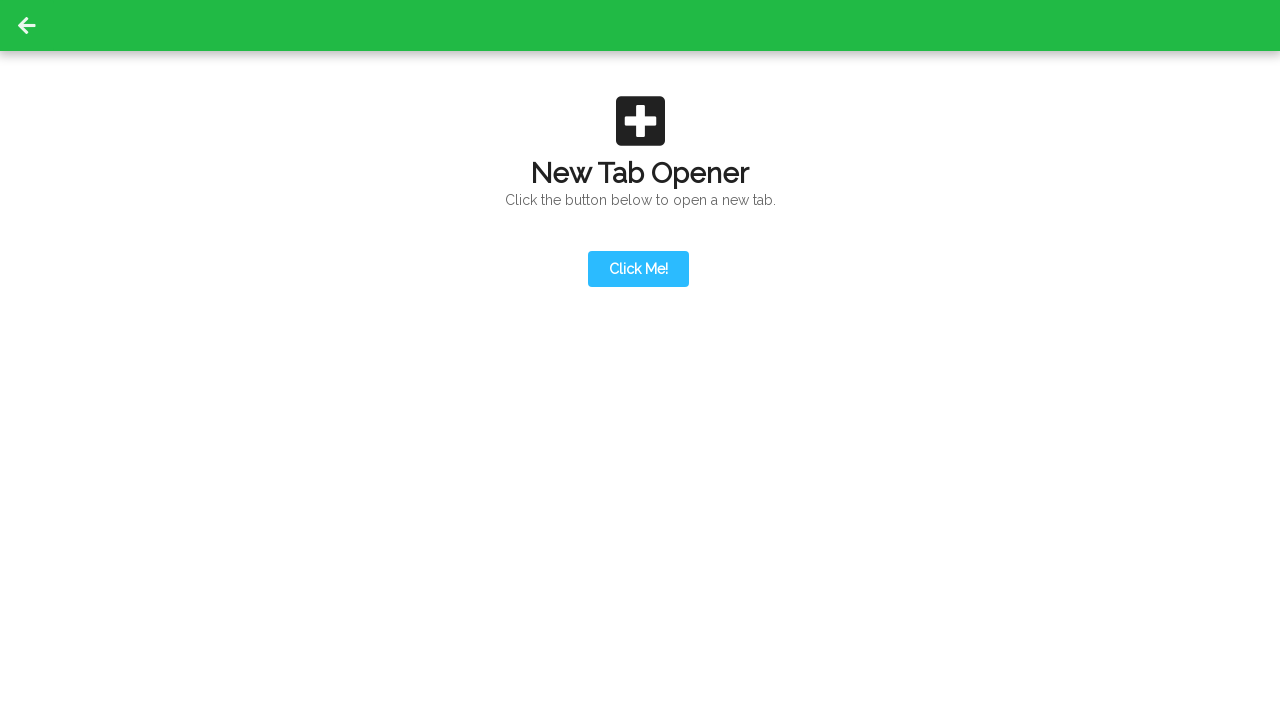

New tab opened and page load state completed
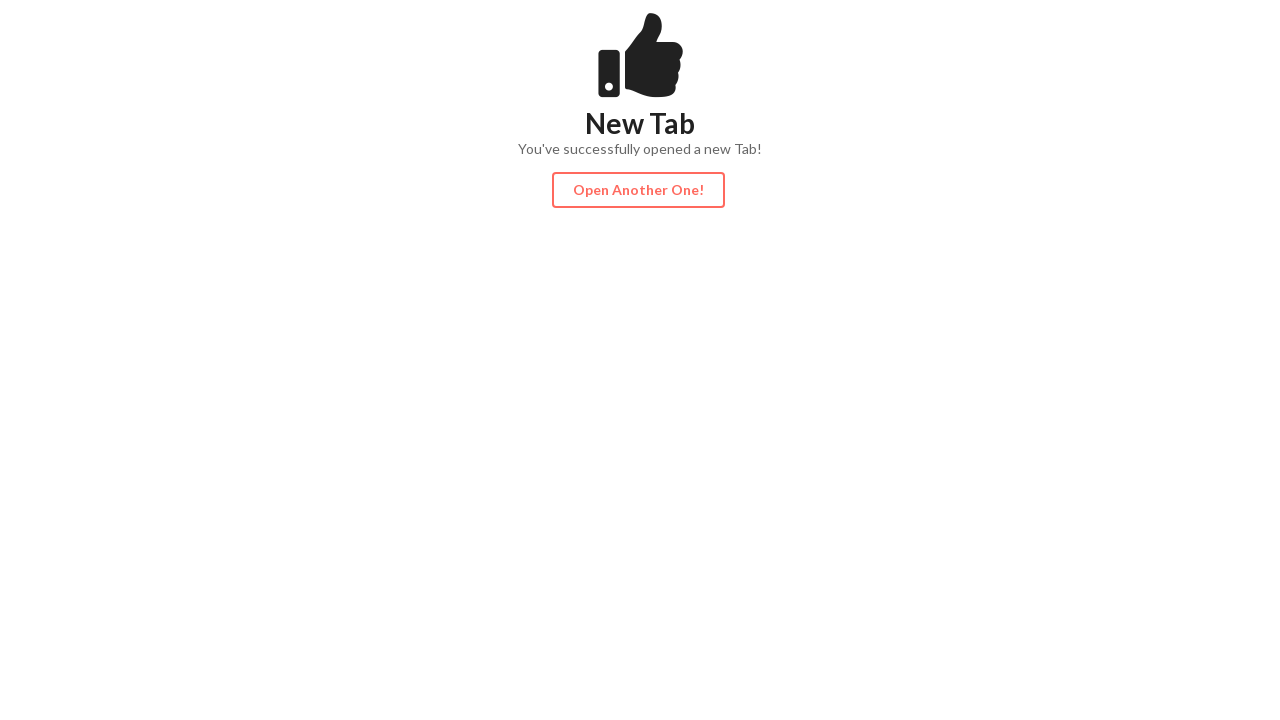

Content element loaded on new tab
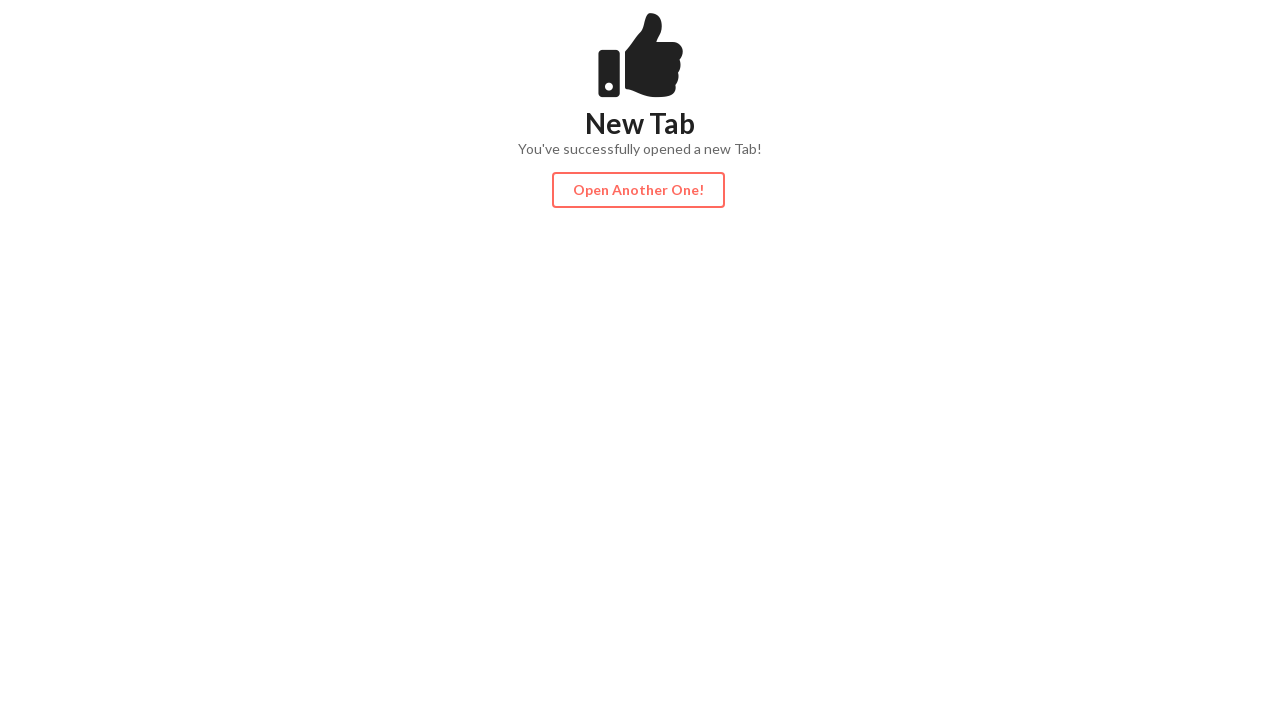

Clicked action button on new tab at (638, 190) on #actionButton
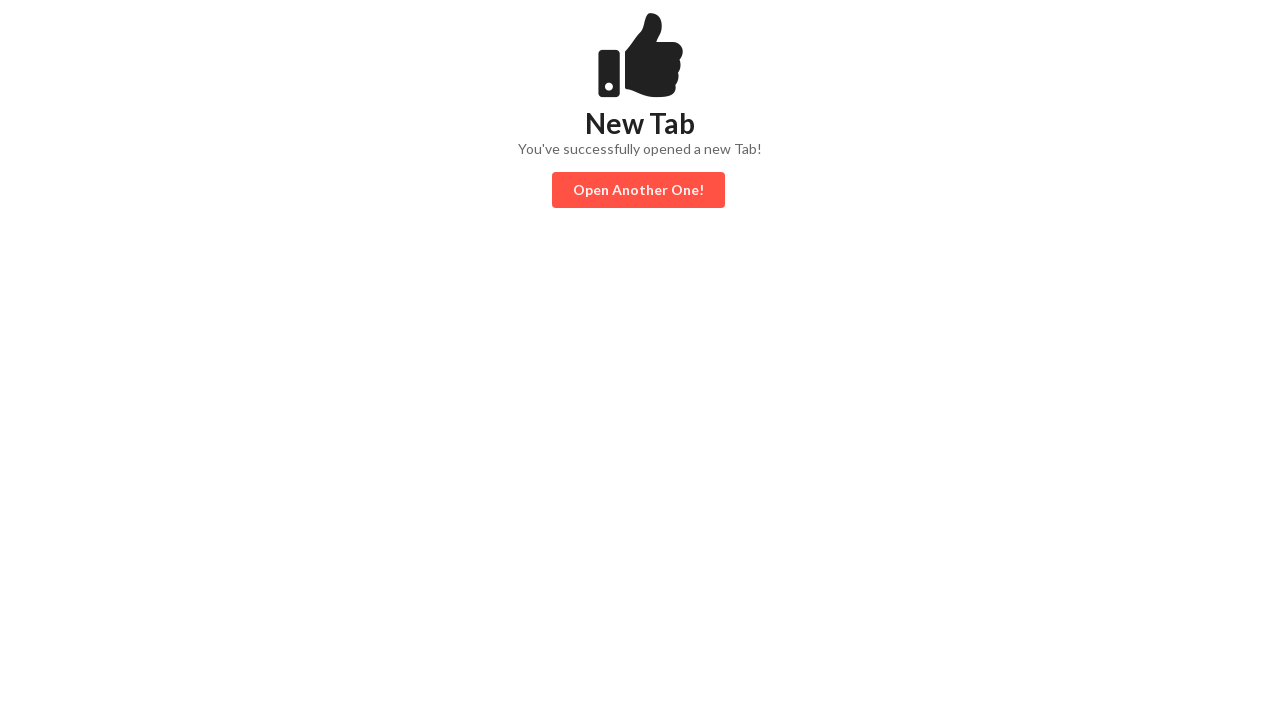

Waited for potential new tabs or changes
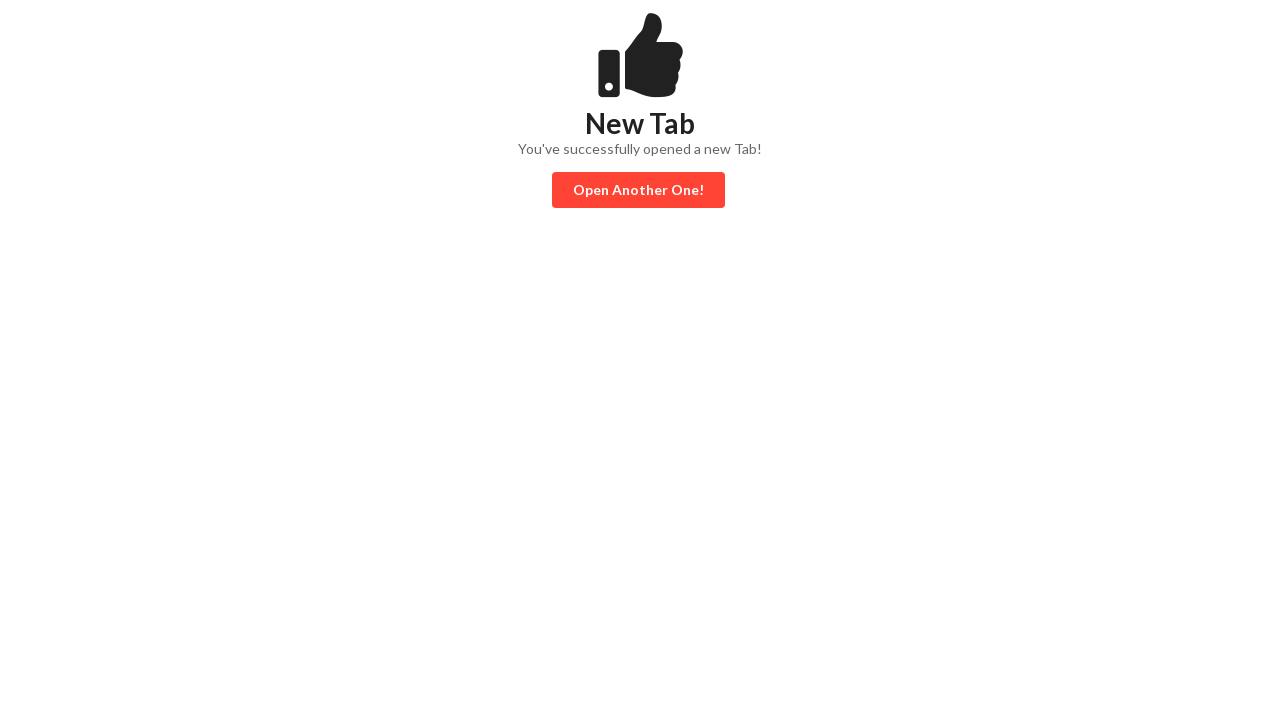

Page load state completed for tab 1
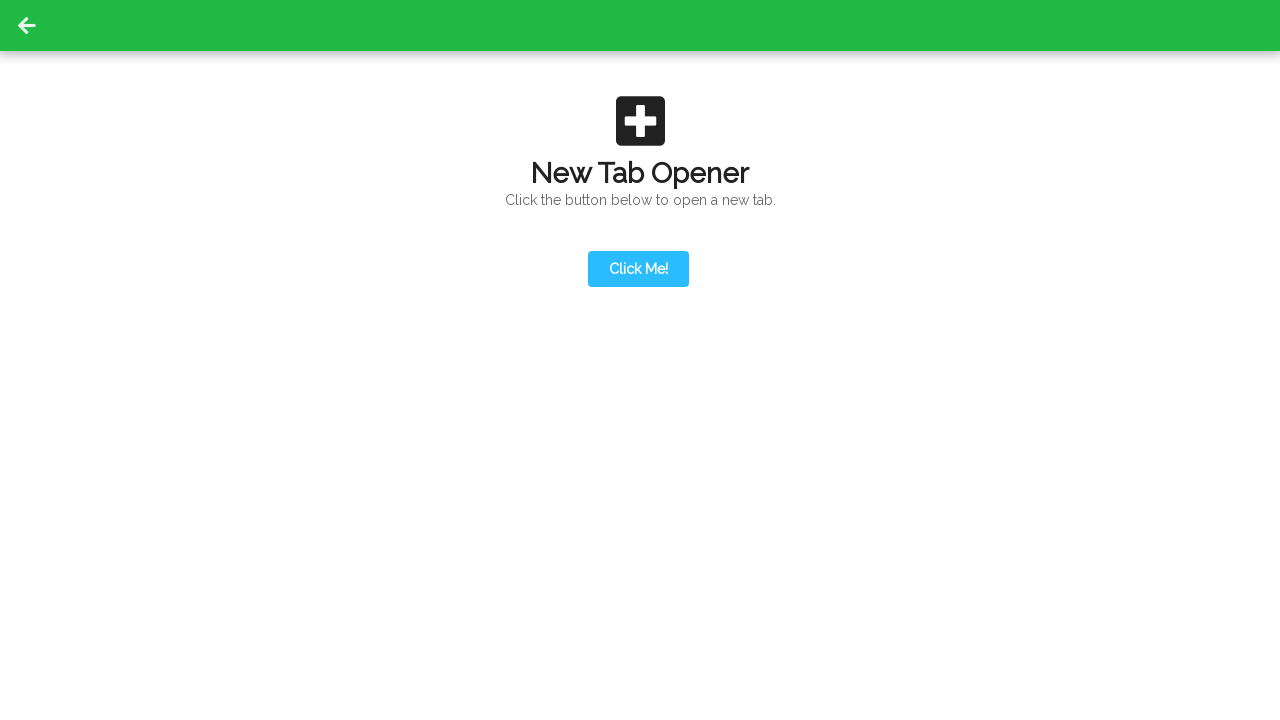

Content element found and loaded on tab 1
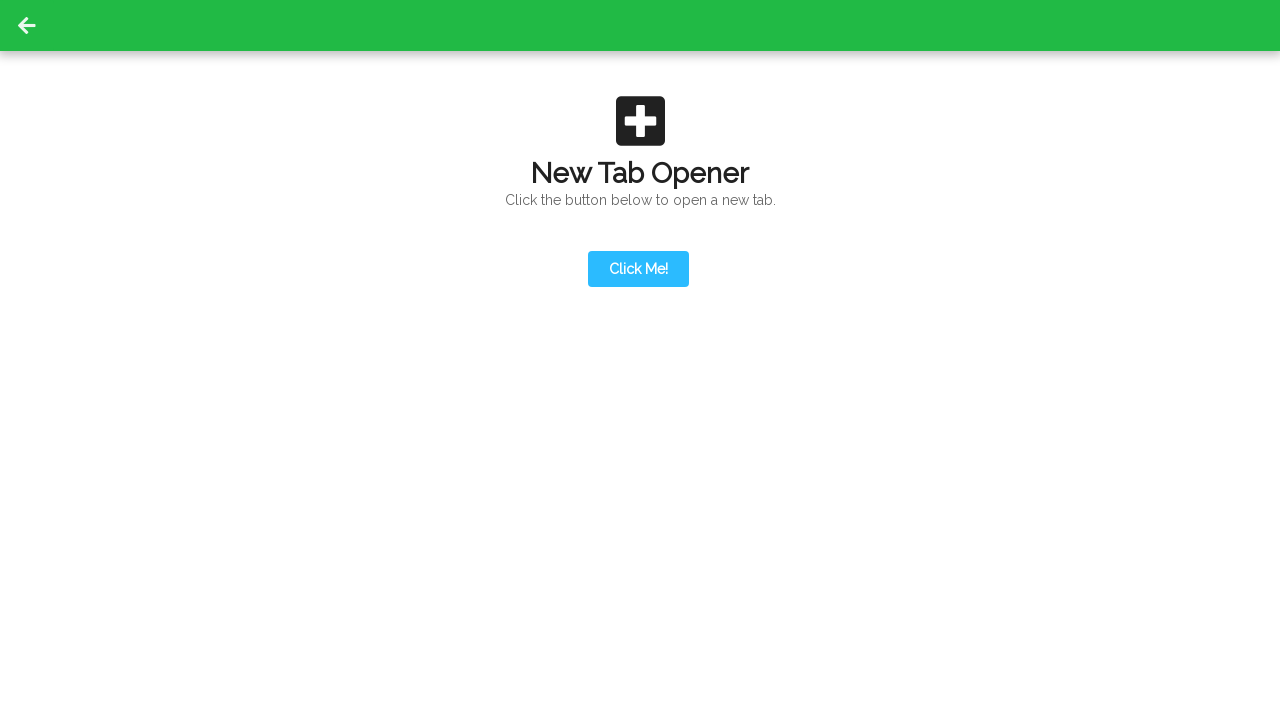

Page load state completed for tab 2
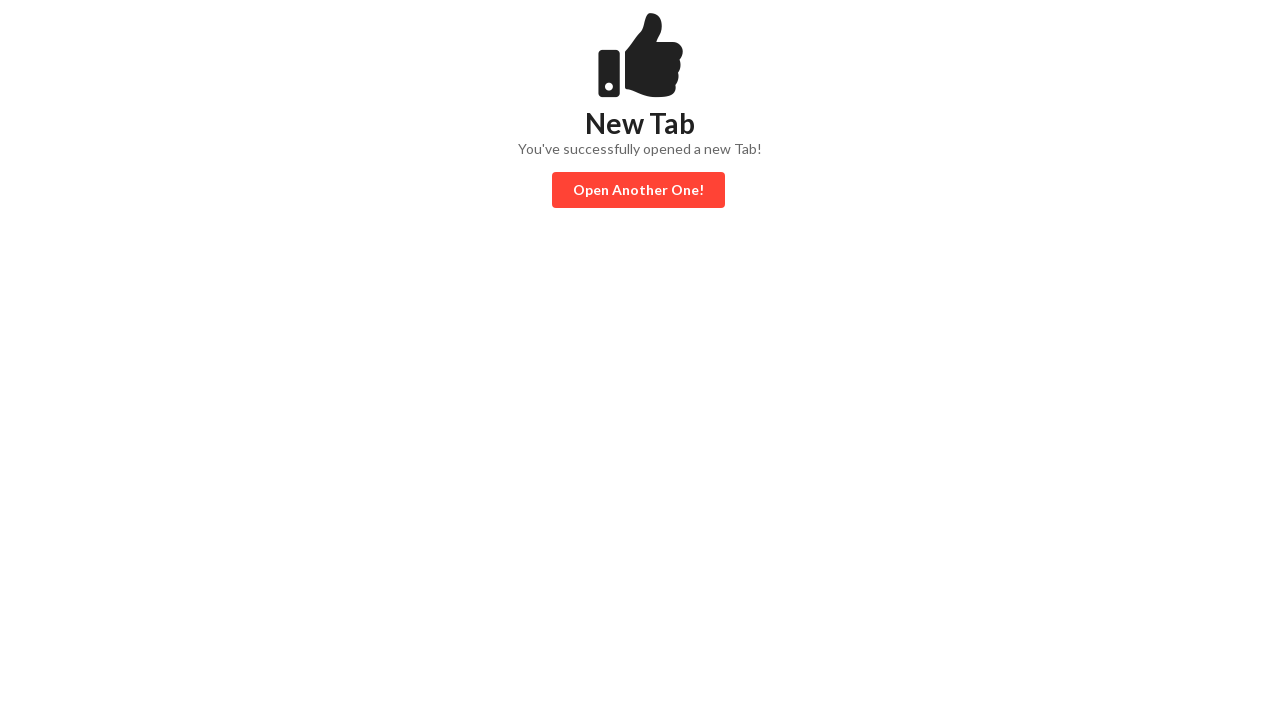

Content element found and loaded on tab 2
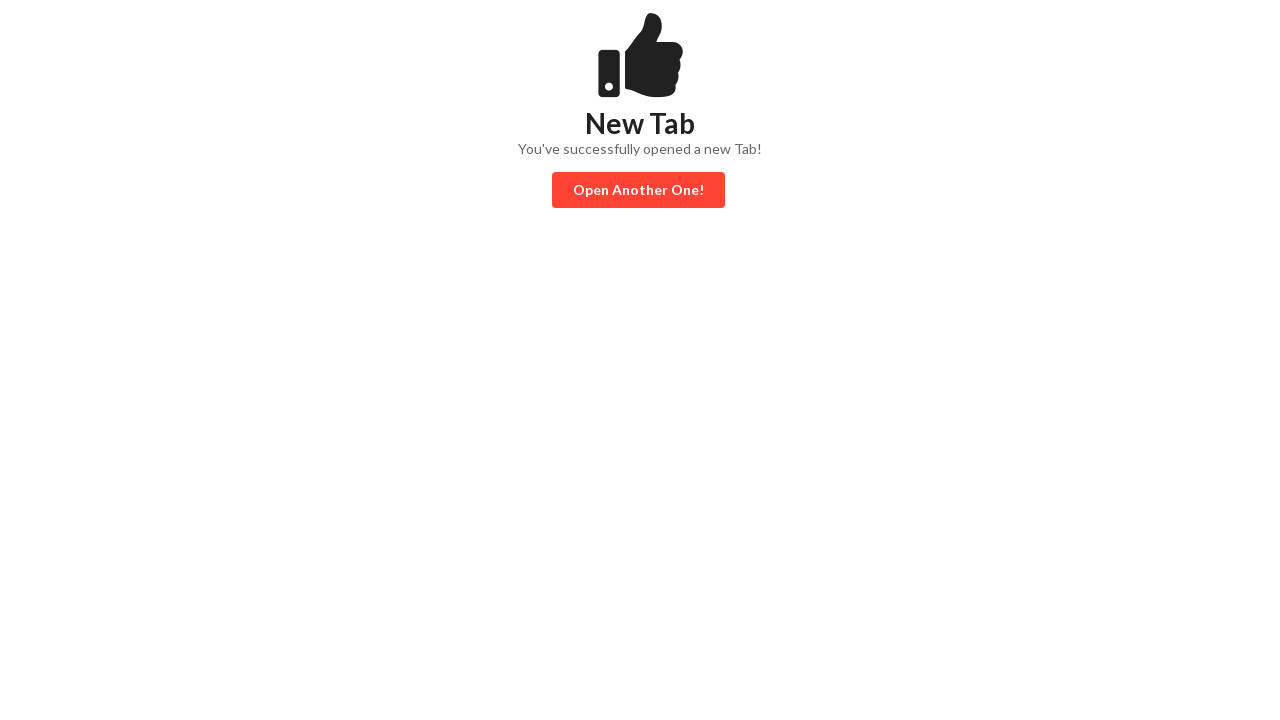

Page load state completed for tab 3
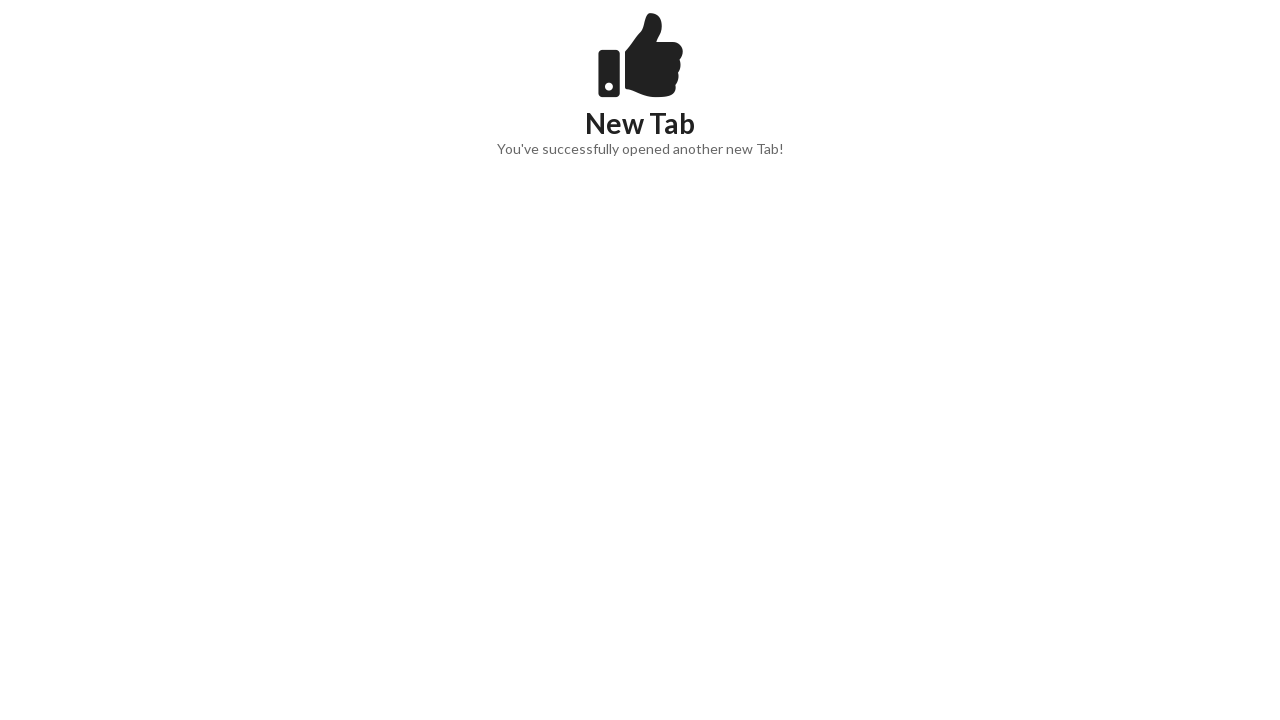

Content element found and loaded on tab 3
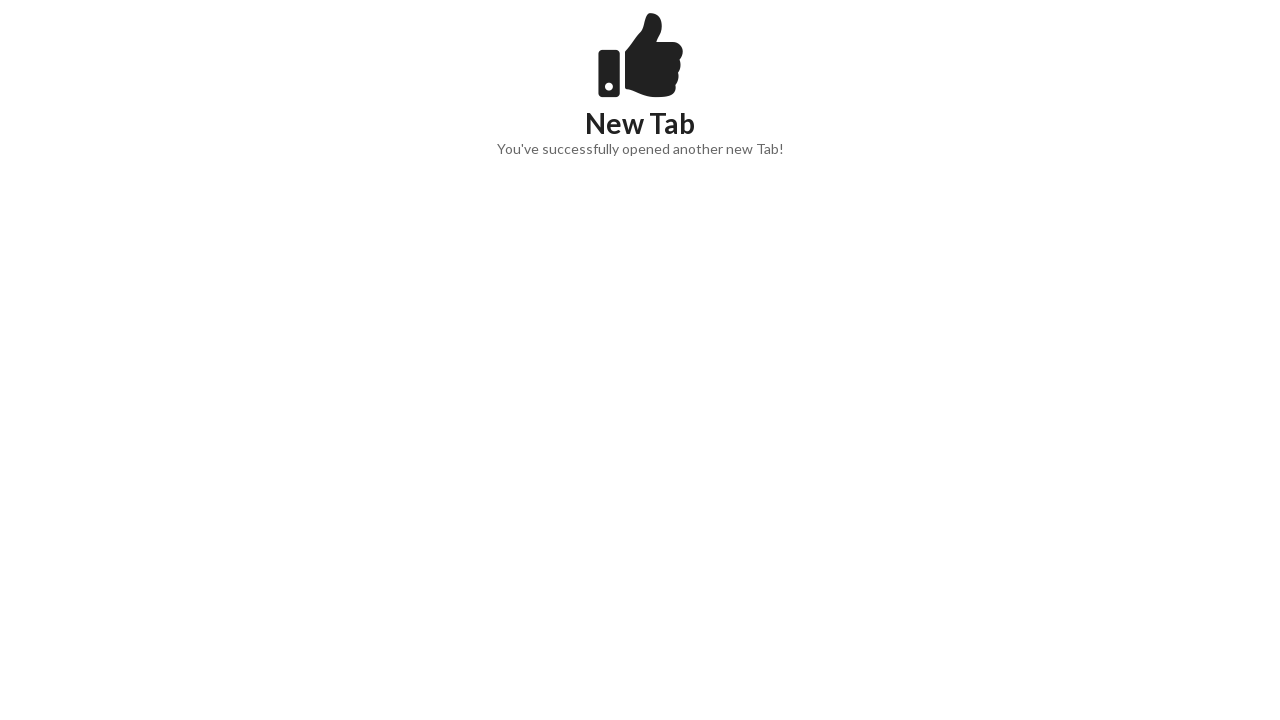

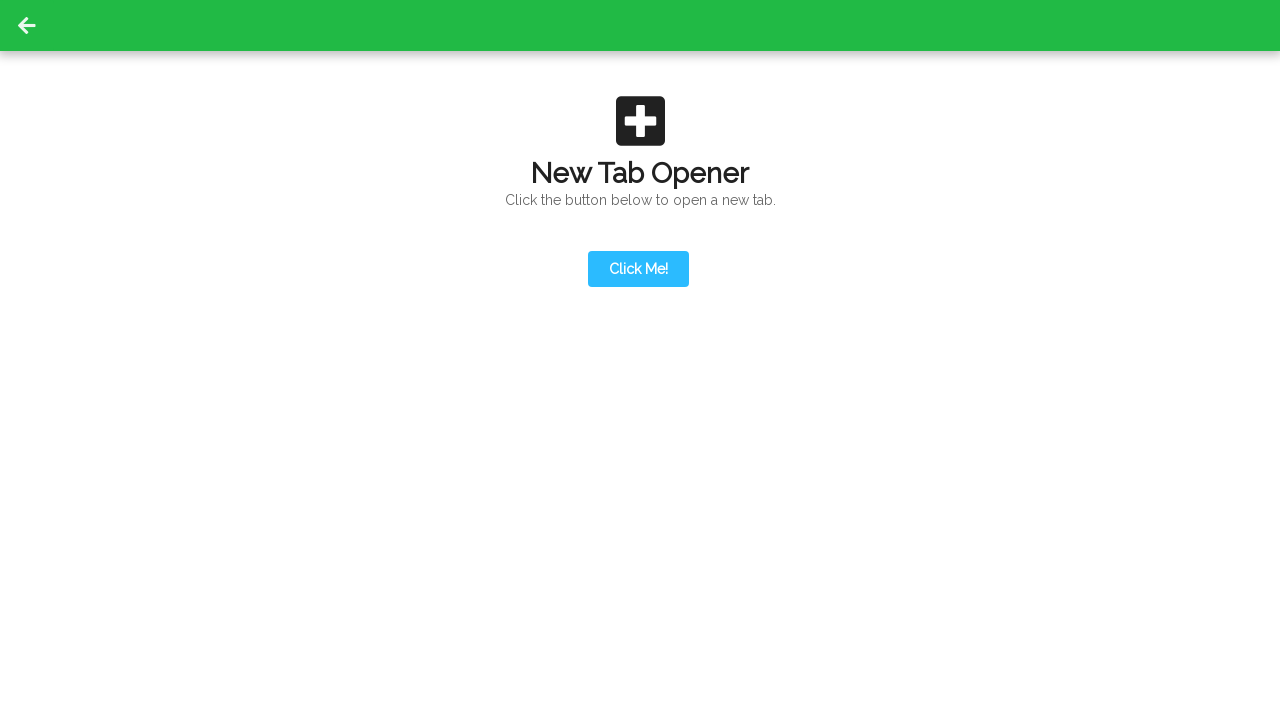